Tests a practice form by checking checkboxes, selecting radio buttons, choosing dropdown options, filling password field, submitting the form, then navigating to shop and adding a Nokia Edge product to cart

Starting URL: https://rahulshettyacademy.com/angularpractice/

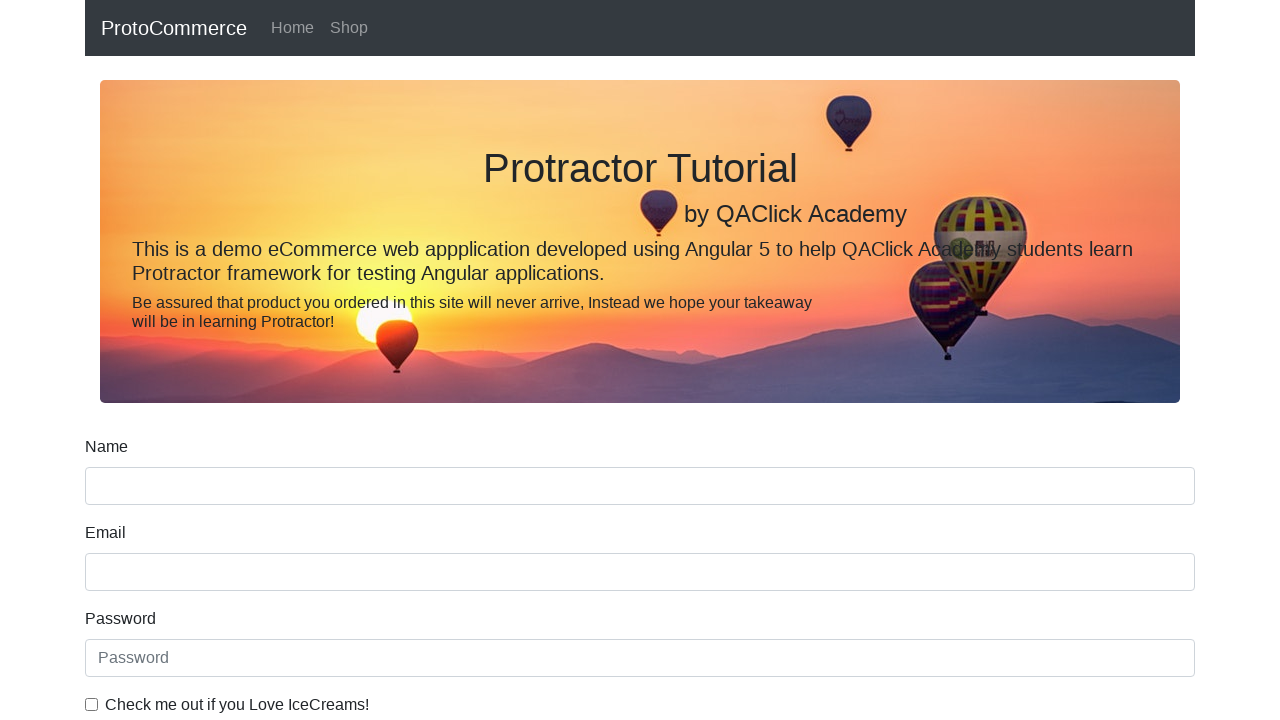

Checked ice cream checkbox at (92, 704) on internal:label="Check me out if you Love IceCreams!"i
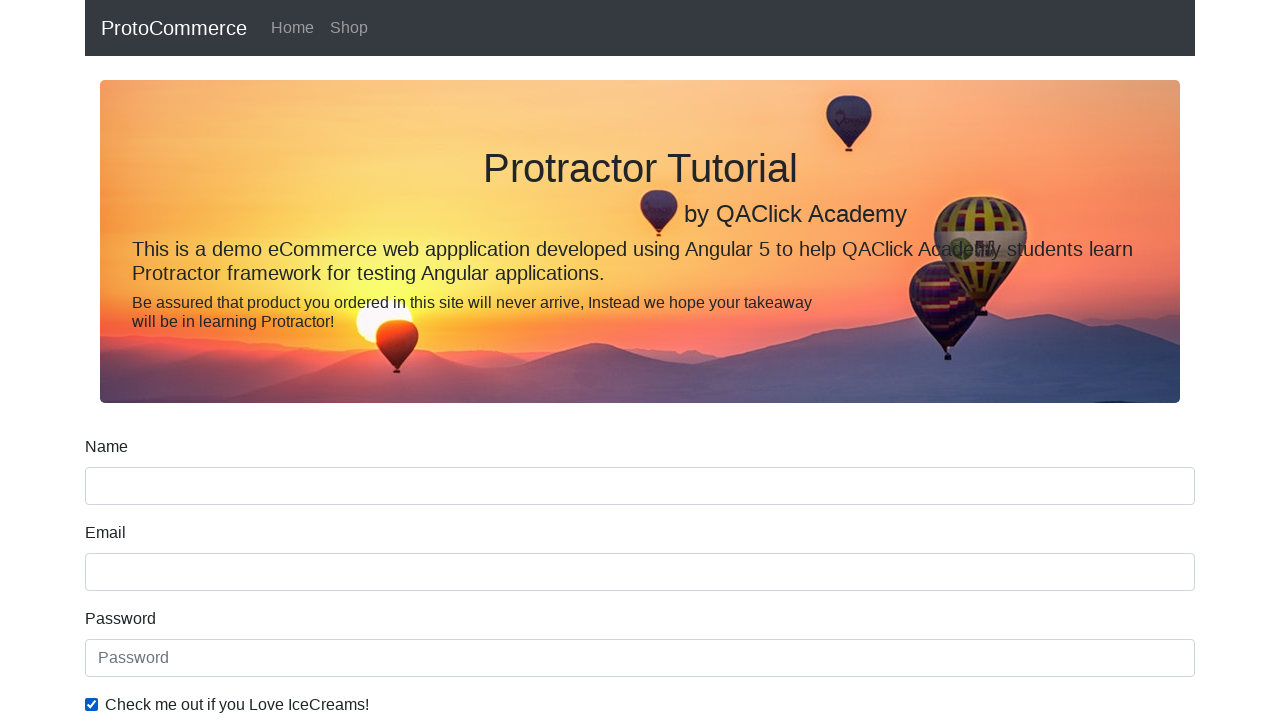

Selected 'Employed' radio button at (326, 360) on internal:label="Employed"i
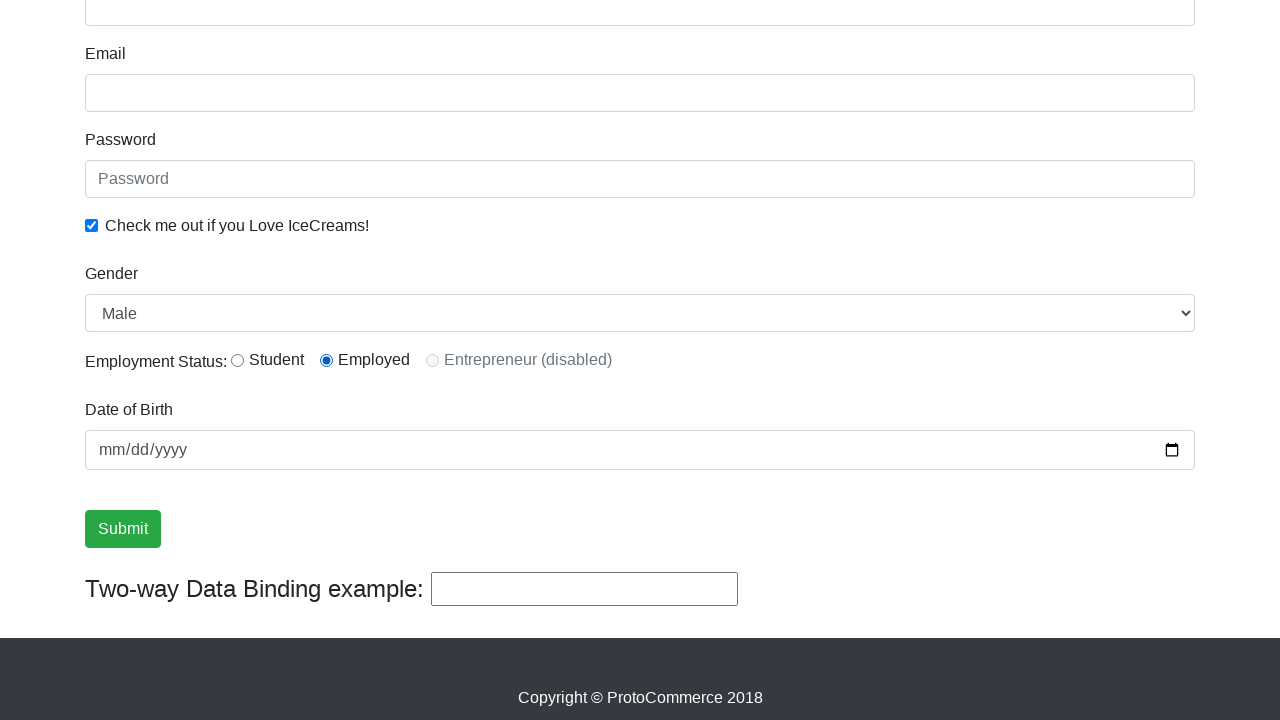

Selected 'Female' from Gender dropdown on internal:label="Gender"i
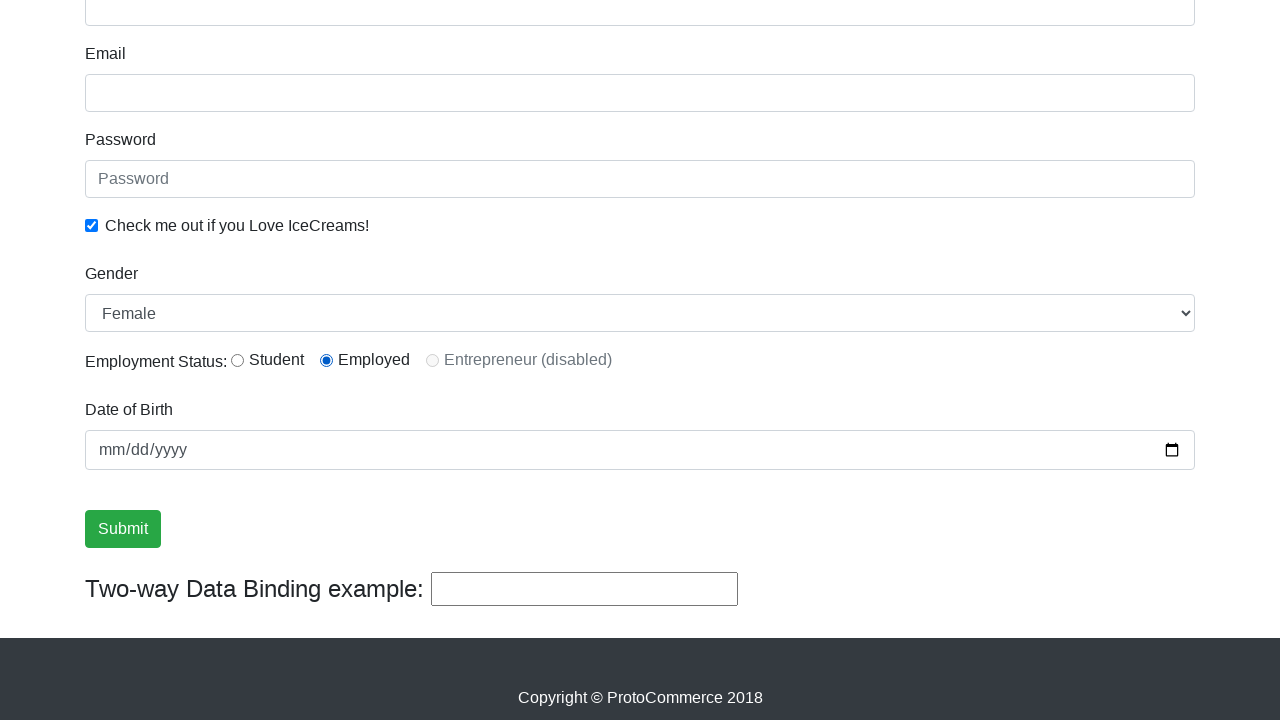

Filled password field with 'abc123' on internal:attr=[placeholder="Password"i]
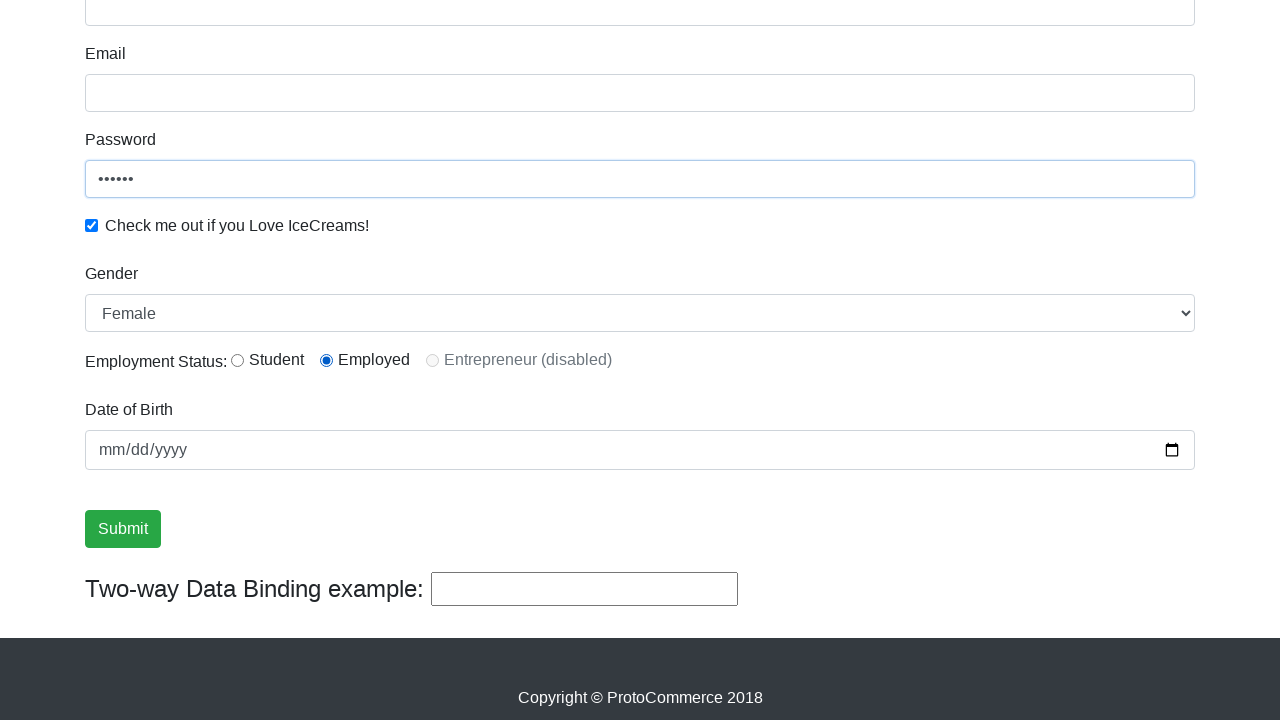

Clicked Submit button at (123, 529) on internal:role=button[name="Submit"i]
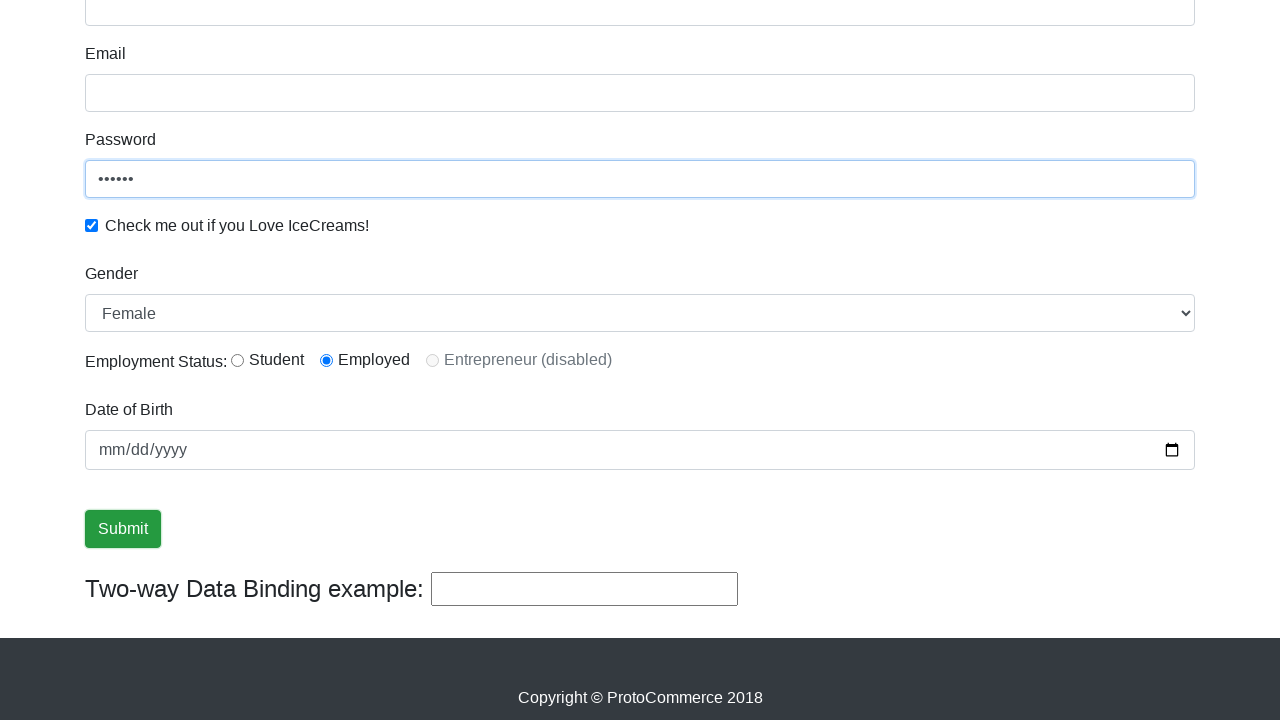

Verified success message is visible
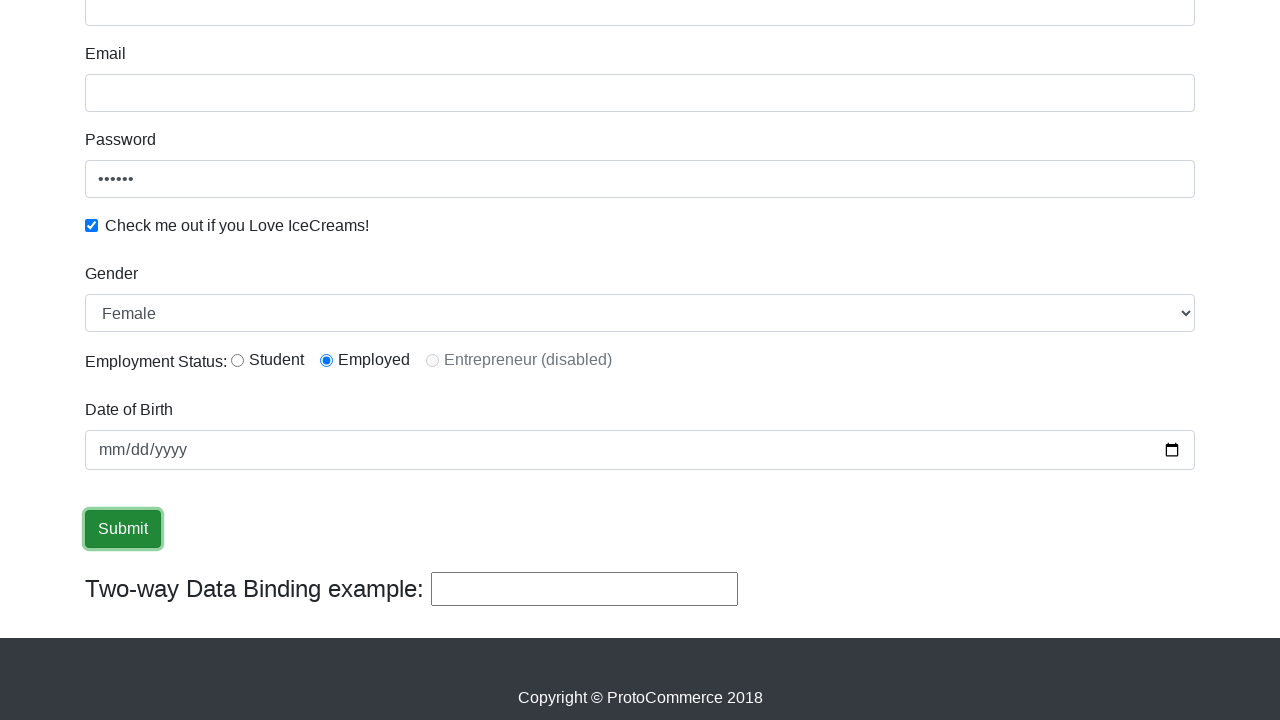

Clicked Shop link to navigate to shop page at (349, 28) on internal:role=link[name="Shop"i]
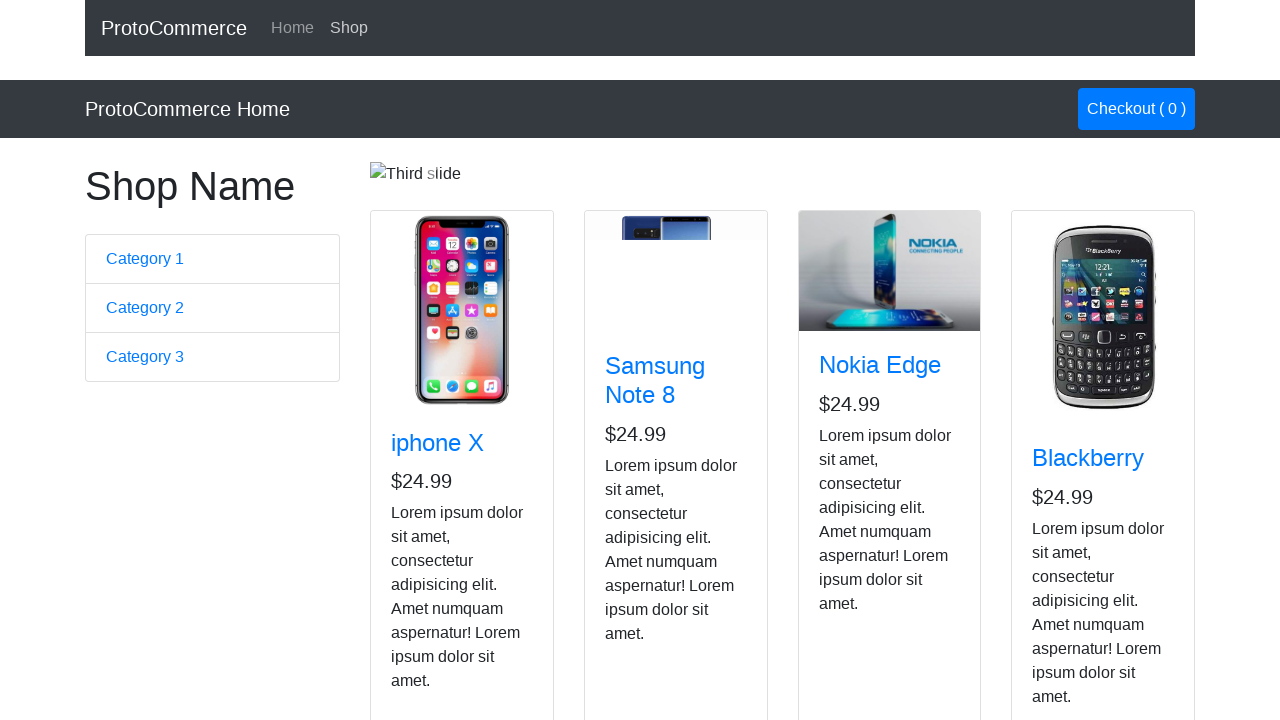

Added Nokia Edge product to cart at (854, 528) on app-card >> internal:has-text="Nokia Edge"i >> internal:role=button
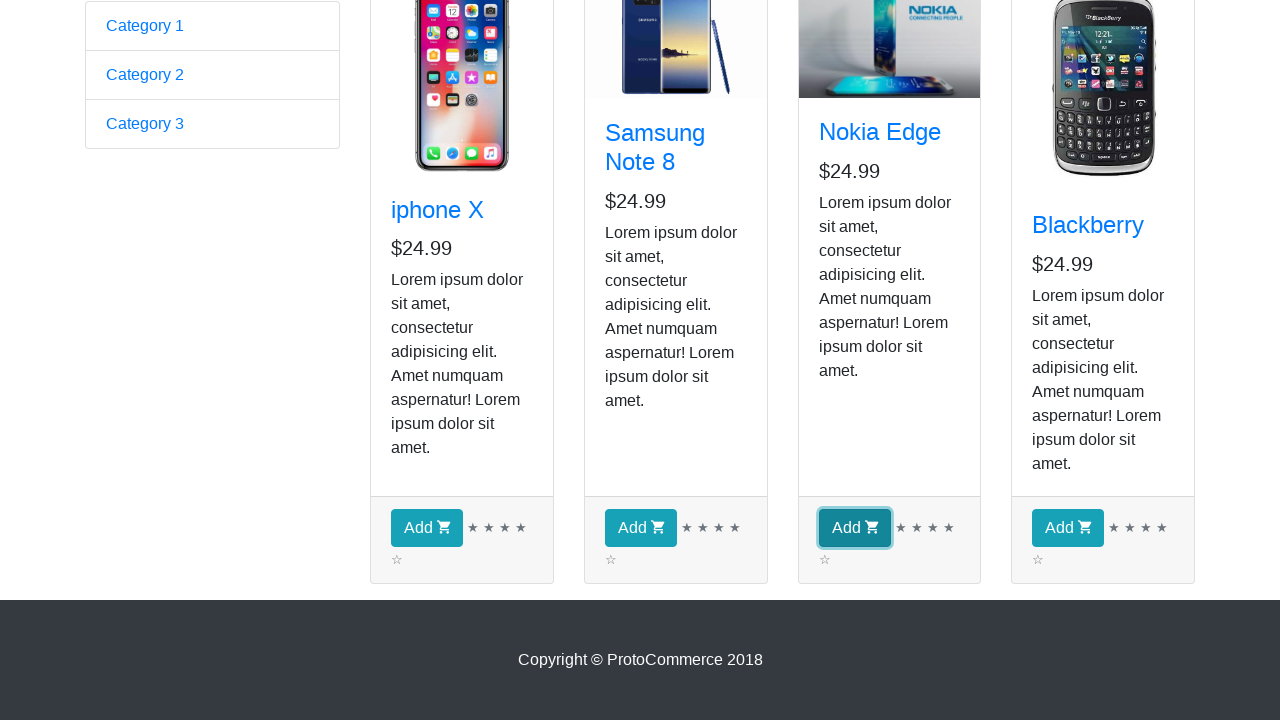

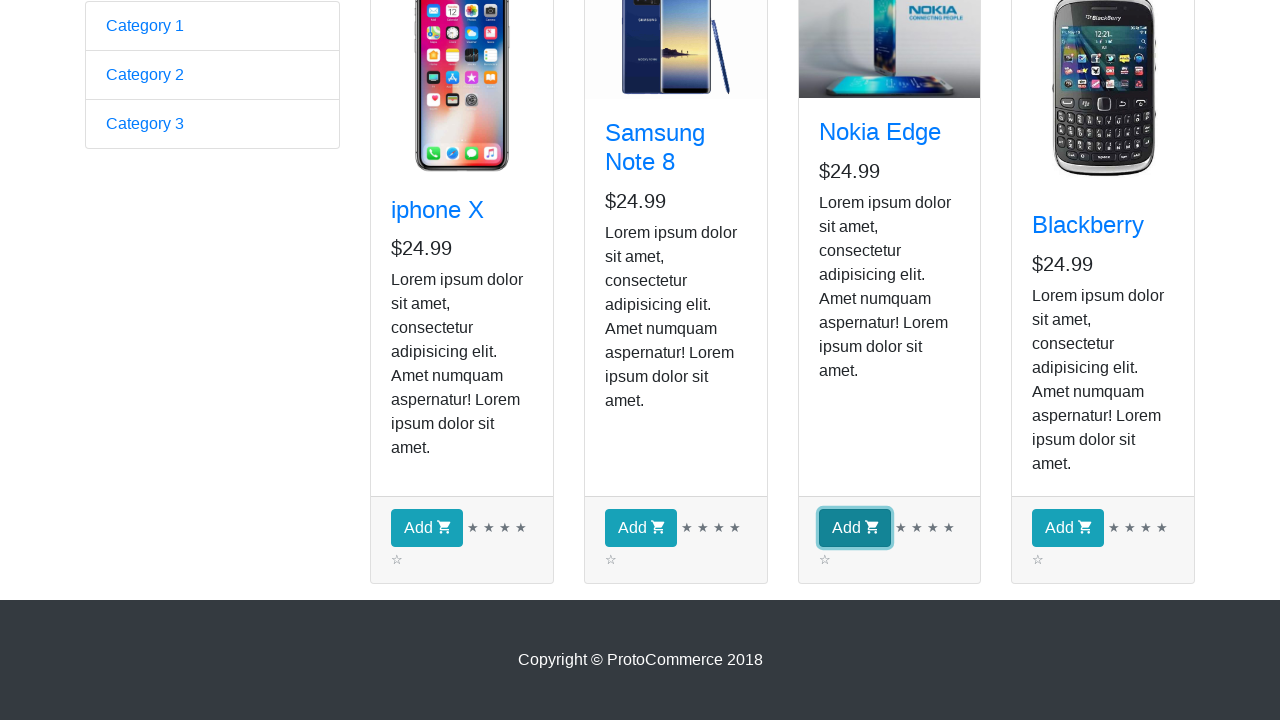